Navigates through Dynamic Loading example, clicks Start, waits for loading to complete, and verifies "Hello World!" text is displayed

Starting URL: https://the-internet.herokuapp.com/

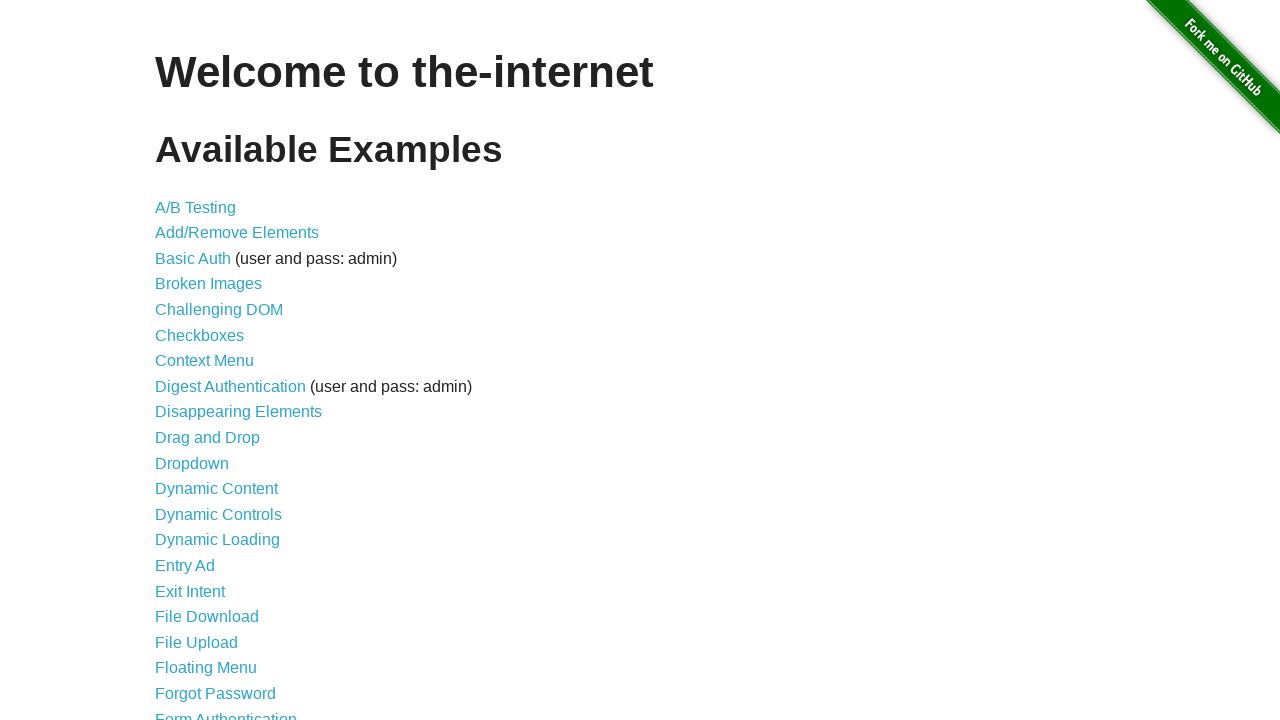

Clicked on Dynamic Loading link at (218, 540) on a[href='/dynamic_loading']
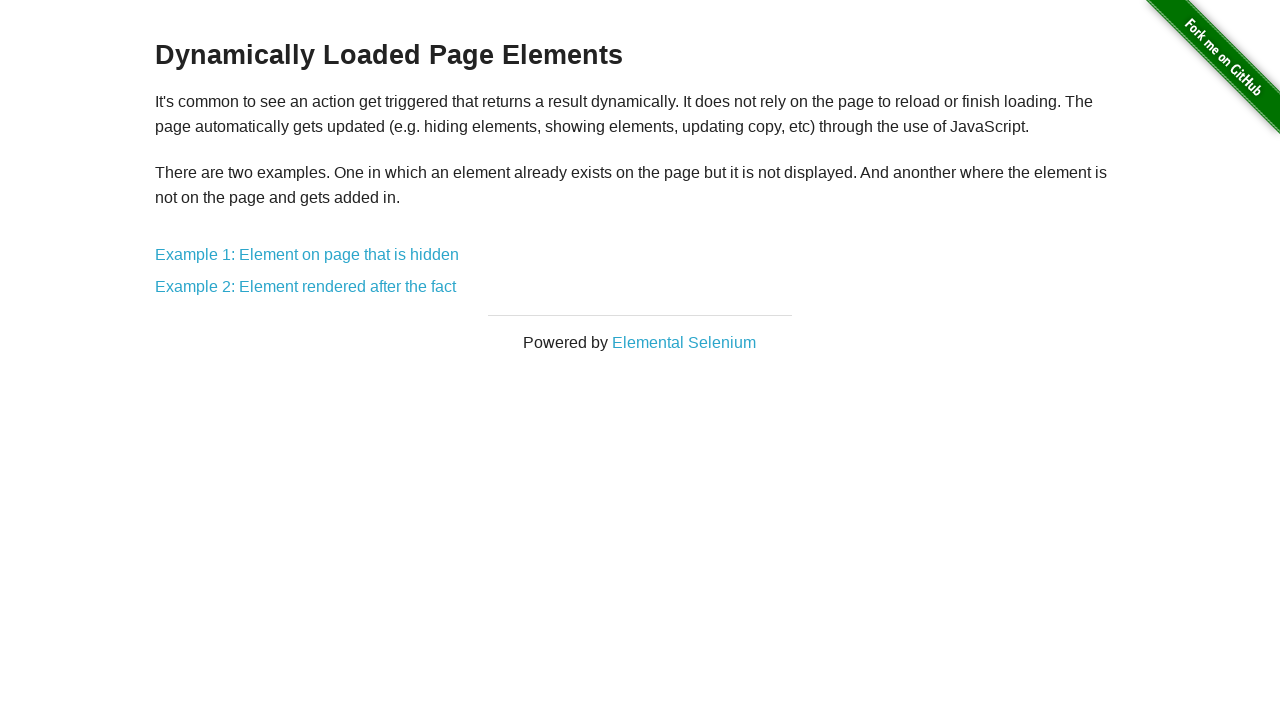

Waited for Example 2 link to load
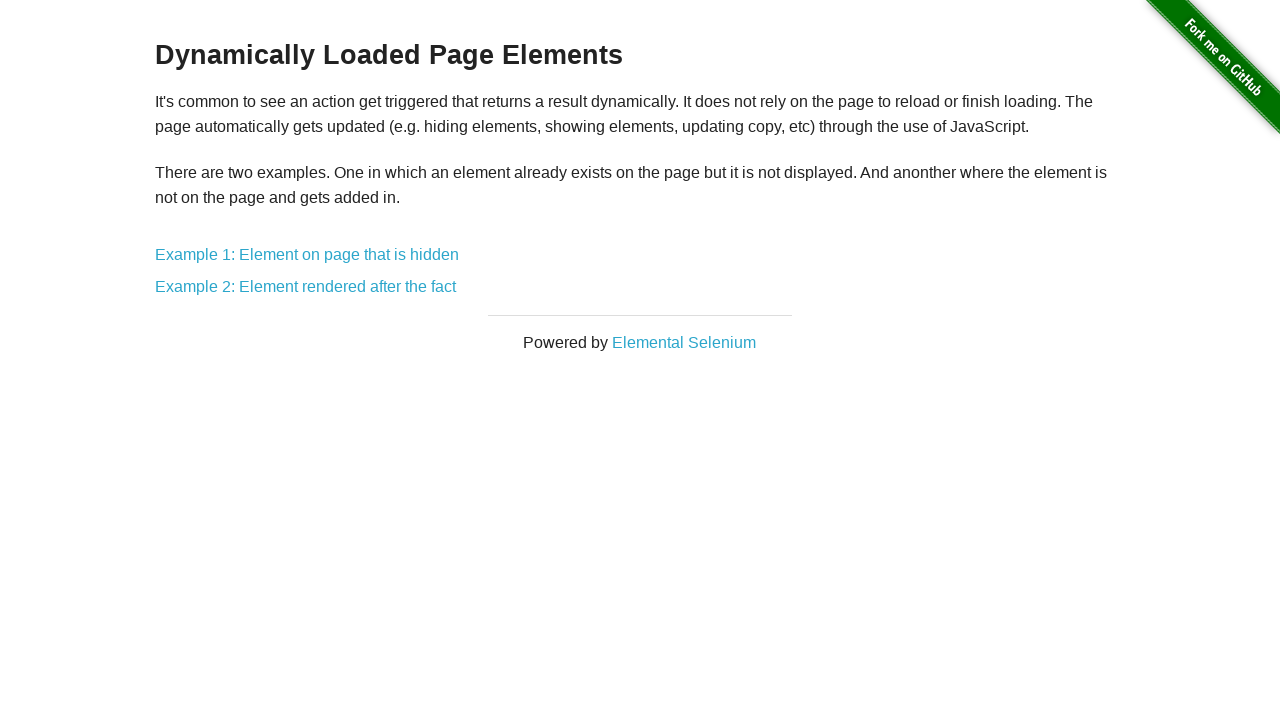

Clicked on Example 2 link at (306, 287) on a[href='/dynamic_loading/2']
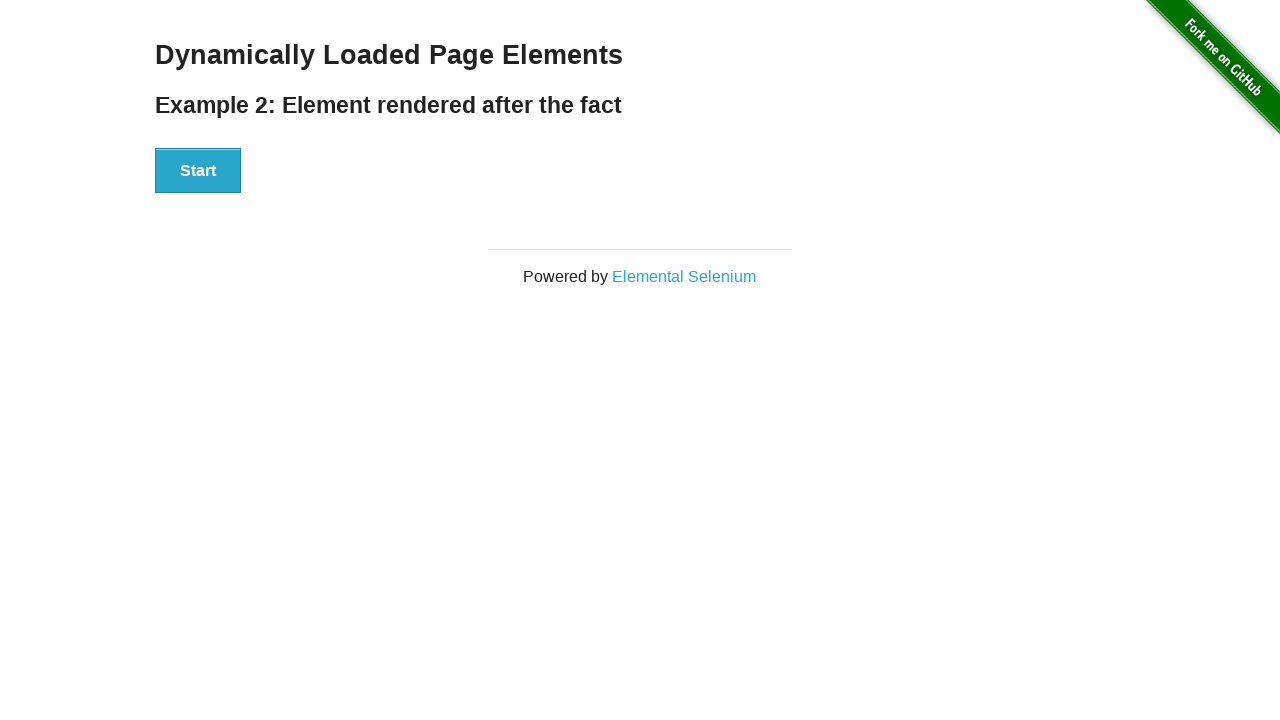

Waited for Start button to appear
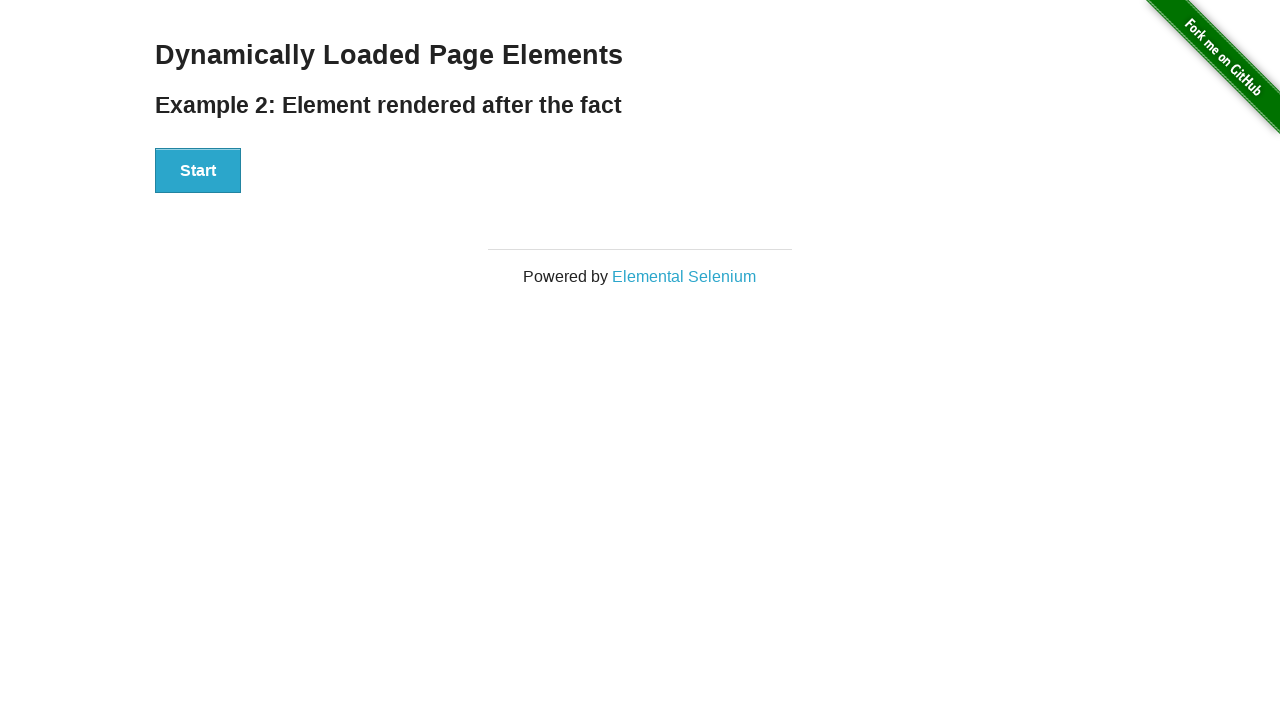

Clicked Start button at (198, 171) on #start button
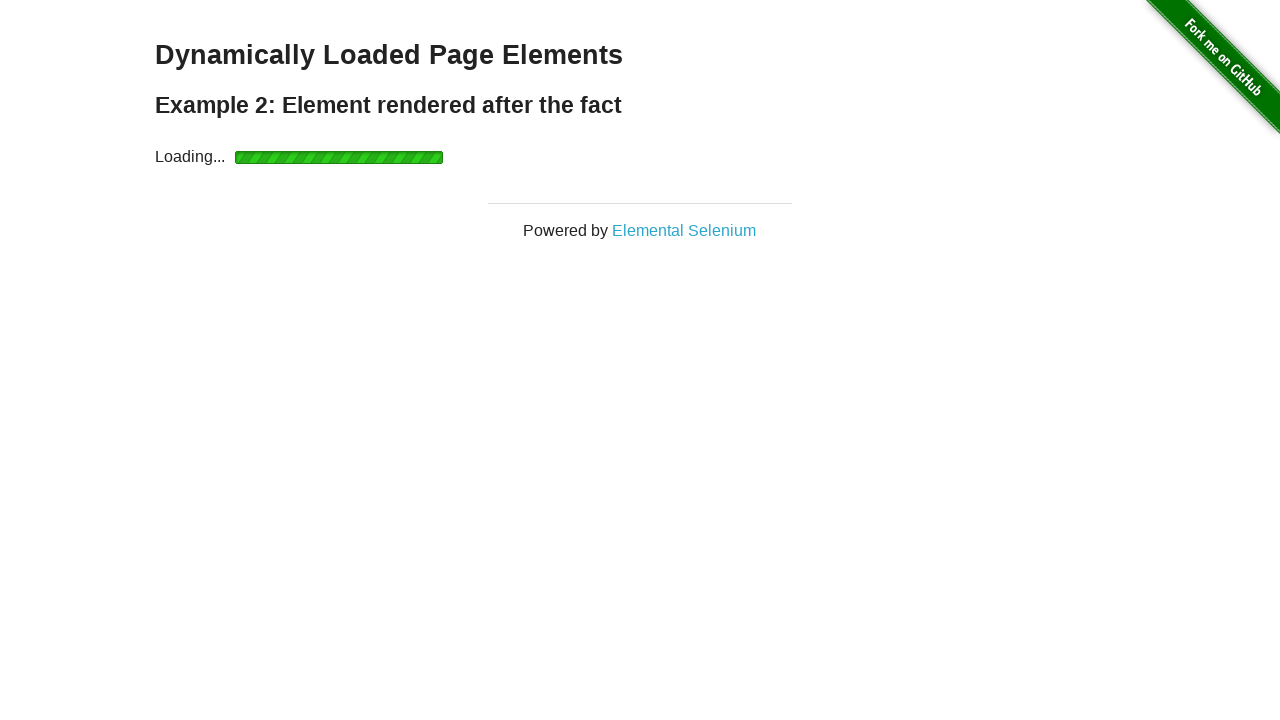

Waited for loading to complete and 'Hello World!' text to appear
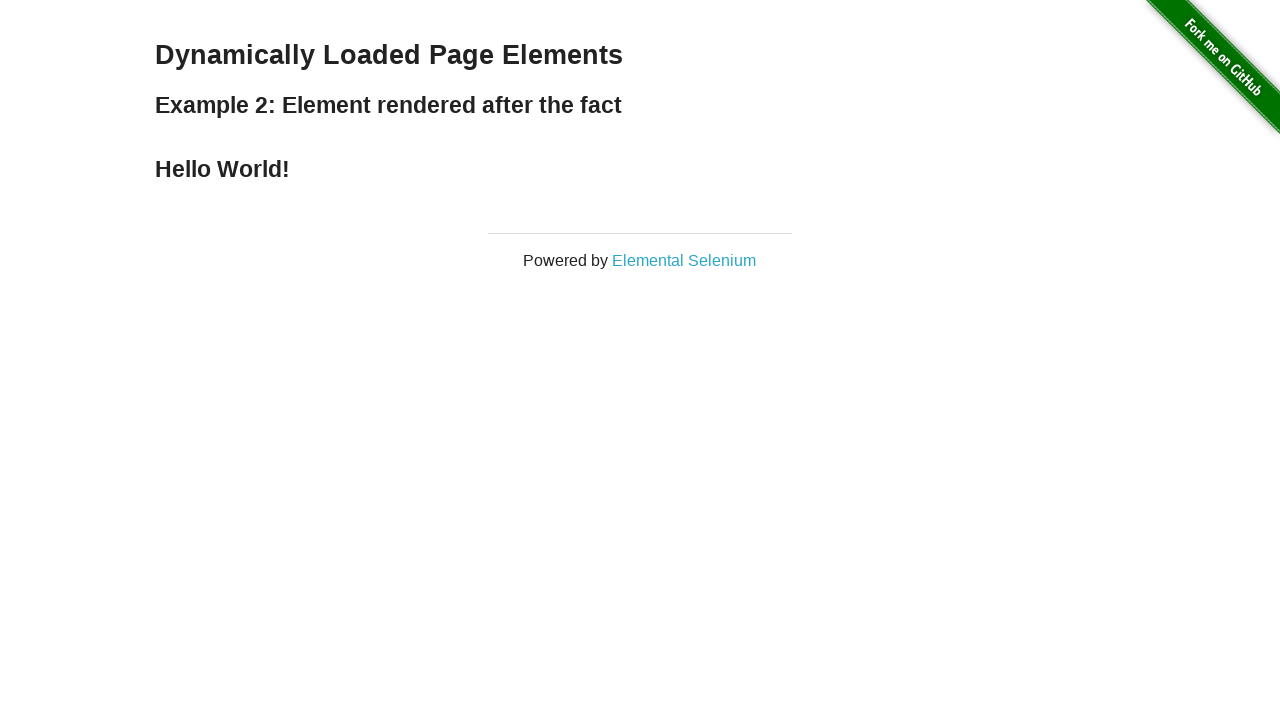

Retrieved text content from finish element
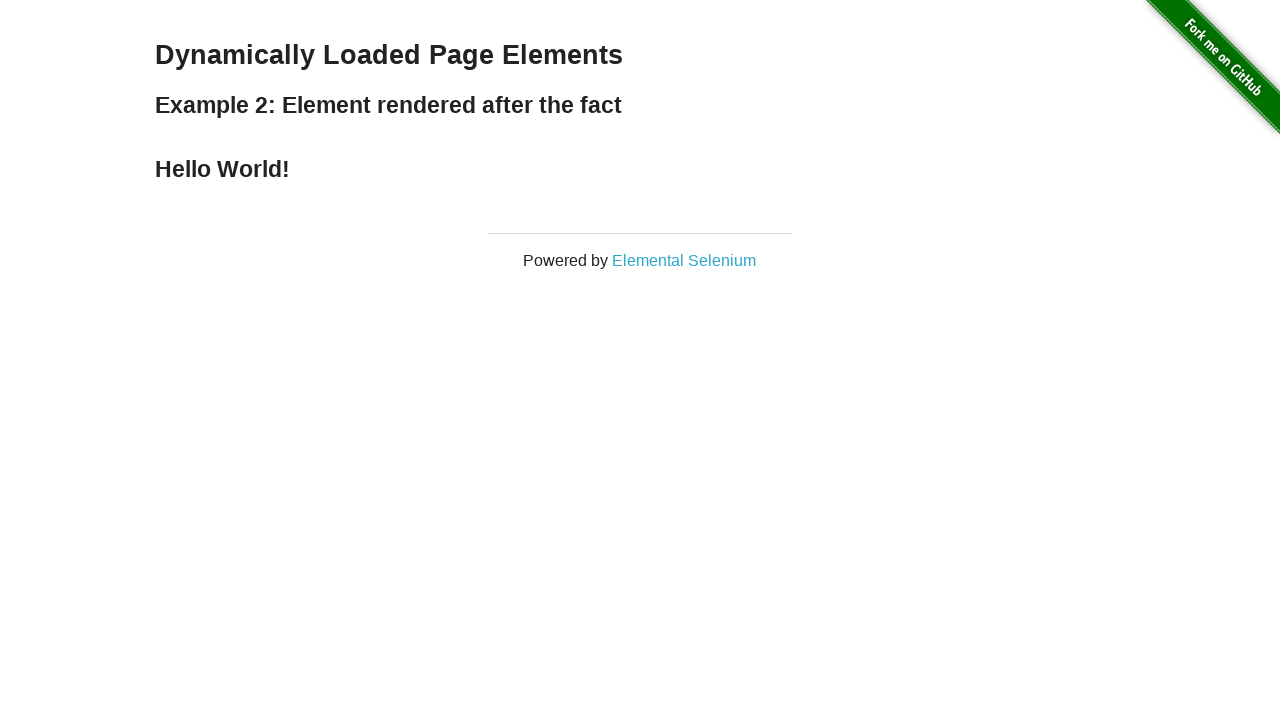

Verified that 'Hello World!' text is displayed
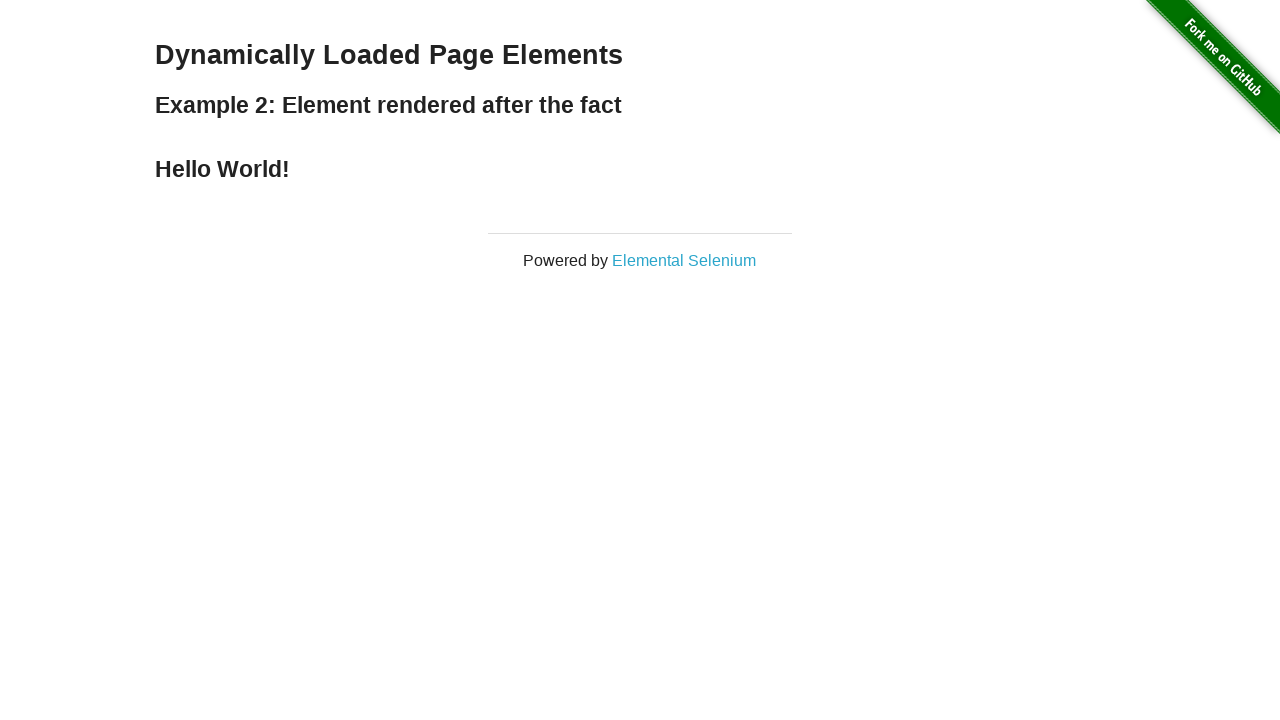

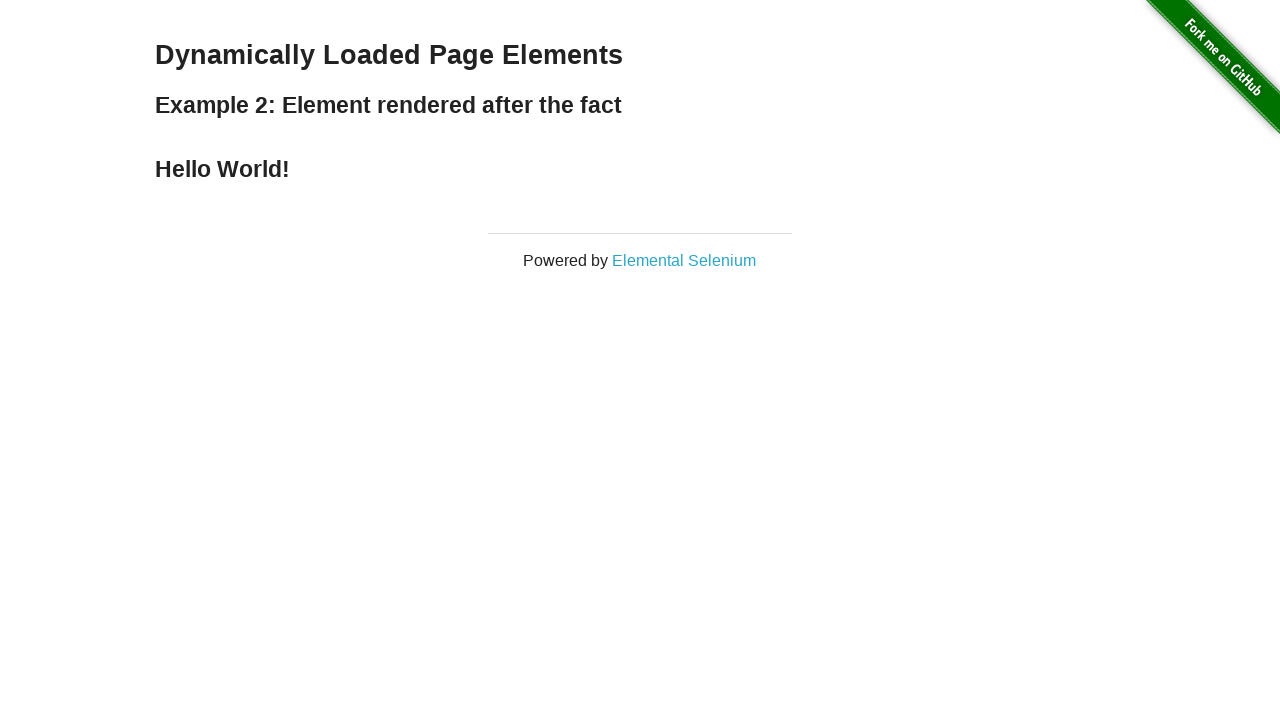